Tests checking a checkbox by clicking checkbox 1 (which is unchecked by default) and verifying it becomes selected

Starting URL: https://the-internet.herokuapp.com/checkboxes

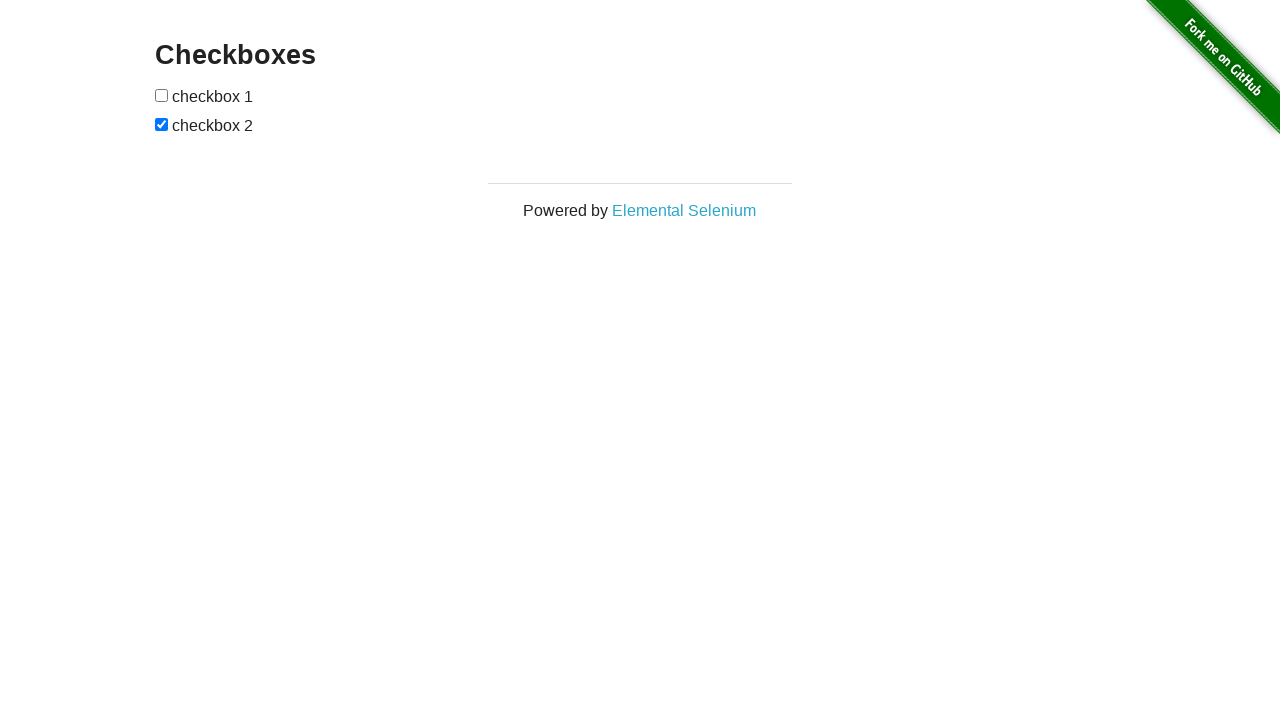

Clicked checkbox 1 to check it at (162, 95) on input[type='checkbox']:nth-of-type(1)
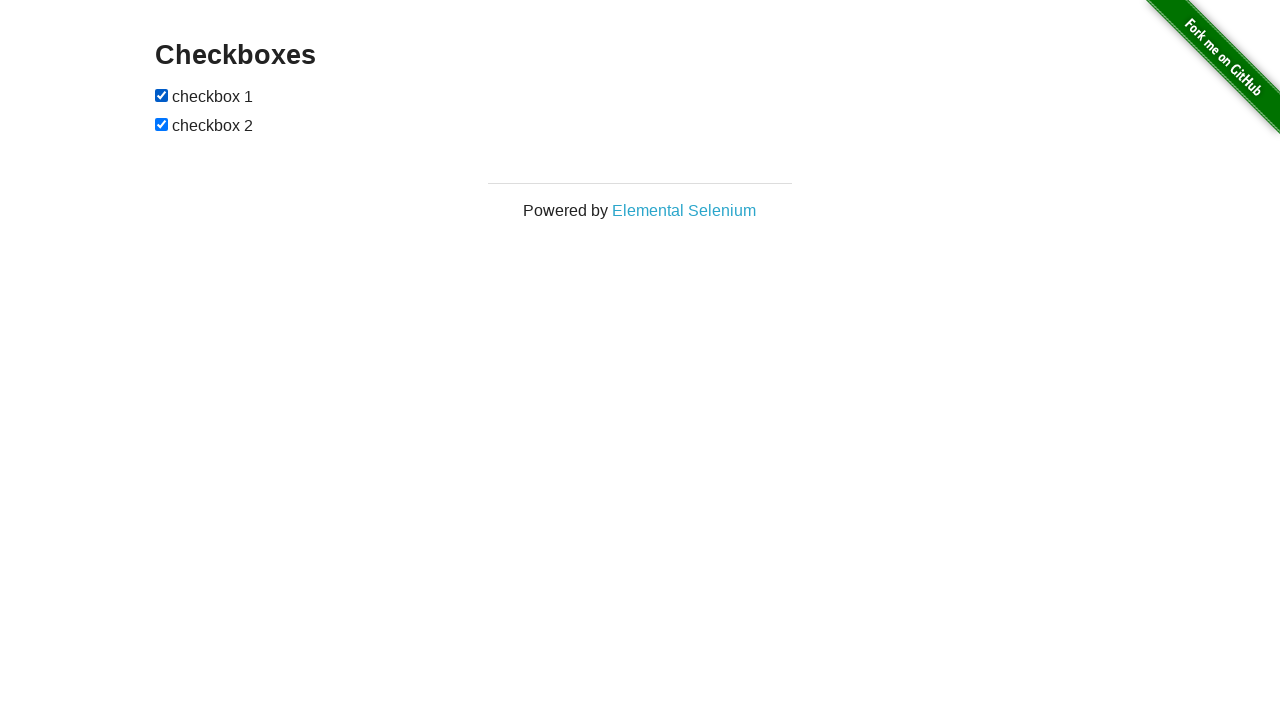

Verified checkbox 1 is now checked
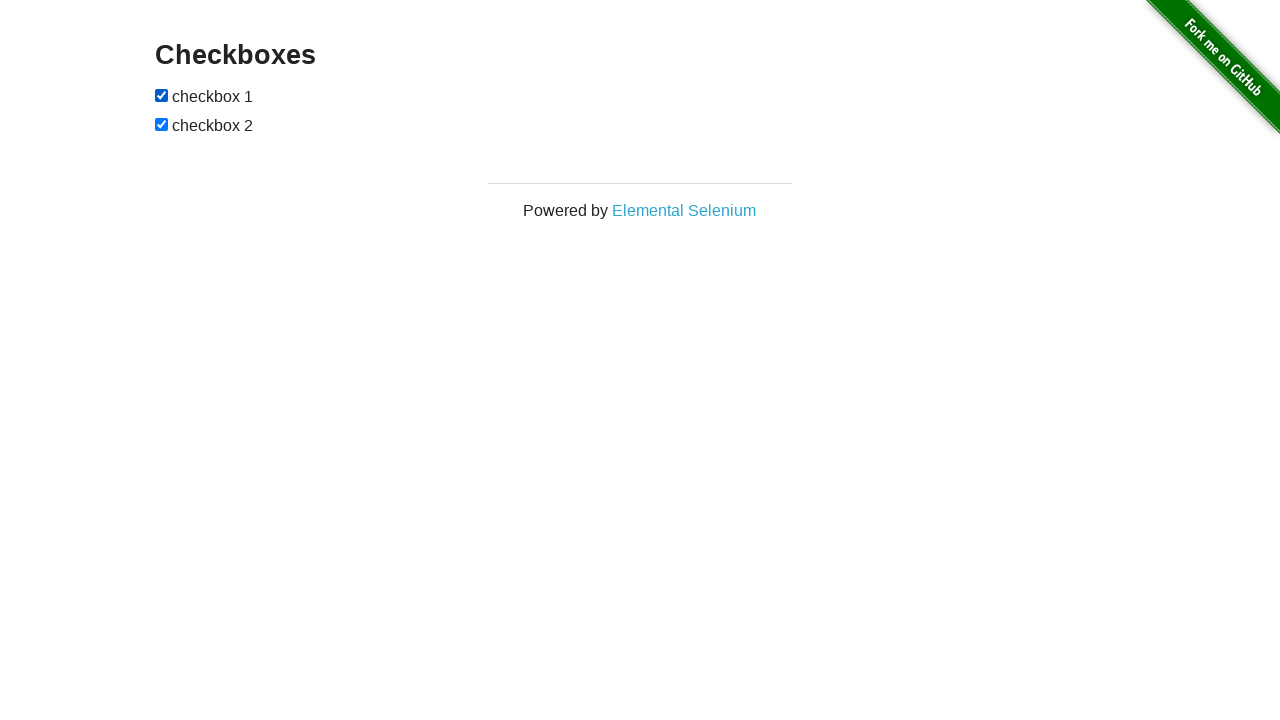

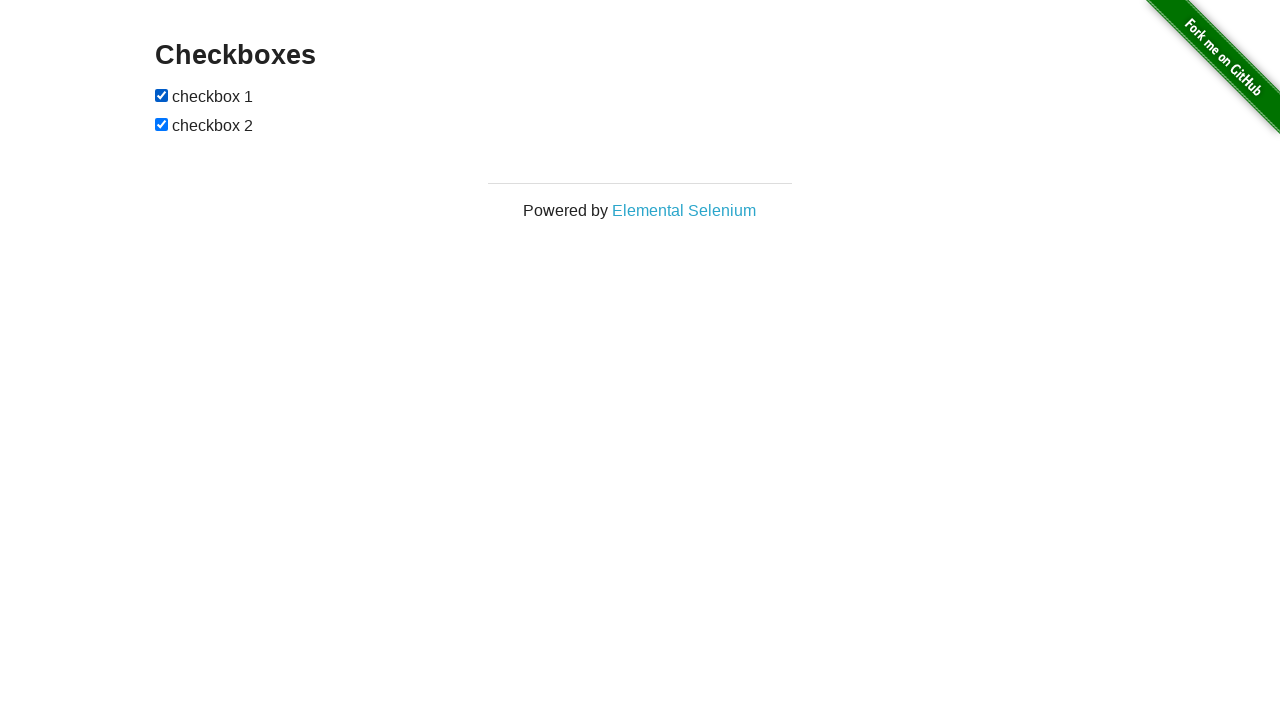